Fills the entire feedback form with test data including name, age, language checkboxes, gender radio, dropdown selection, and comment, then submits and verifies all values appear correctly on the confirmation page.

Starting URL: https://acctabootcamp.github.io/site/tasks/provide_feedback

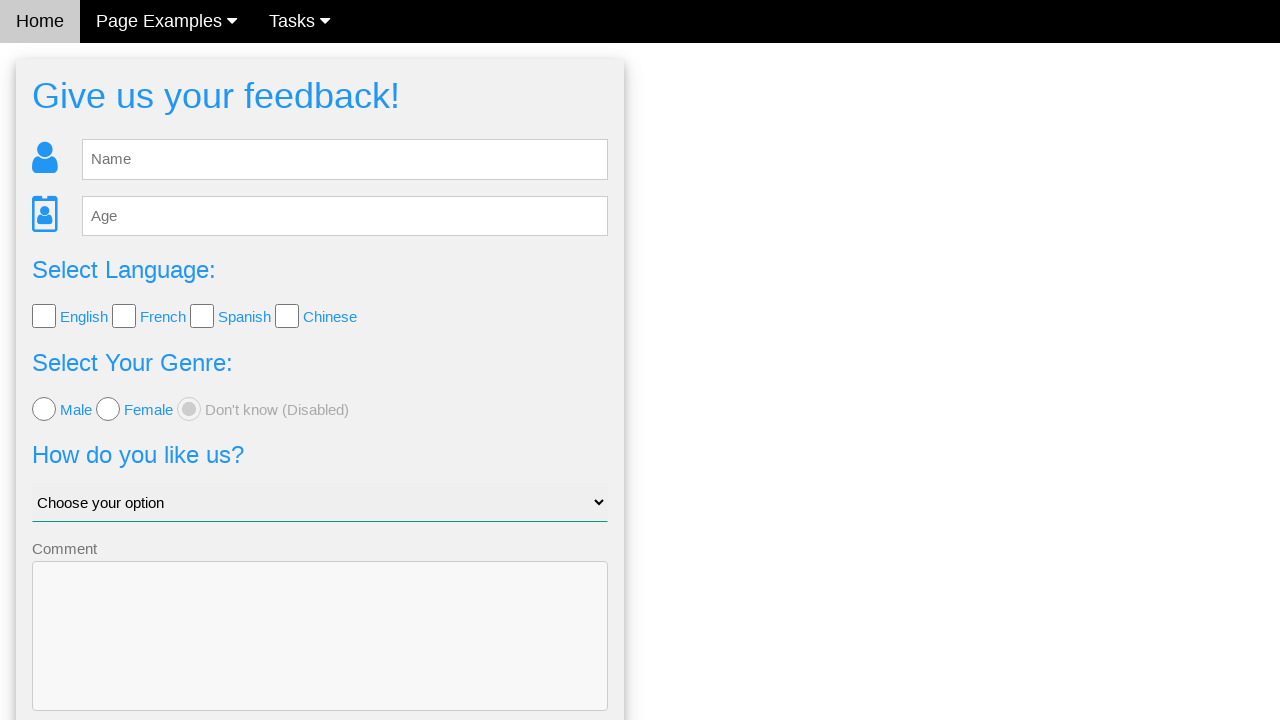

Waited for feedback form to load
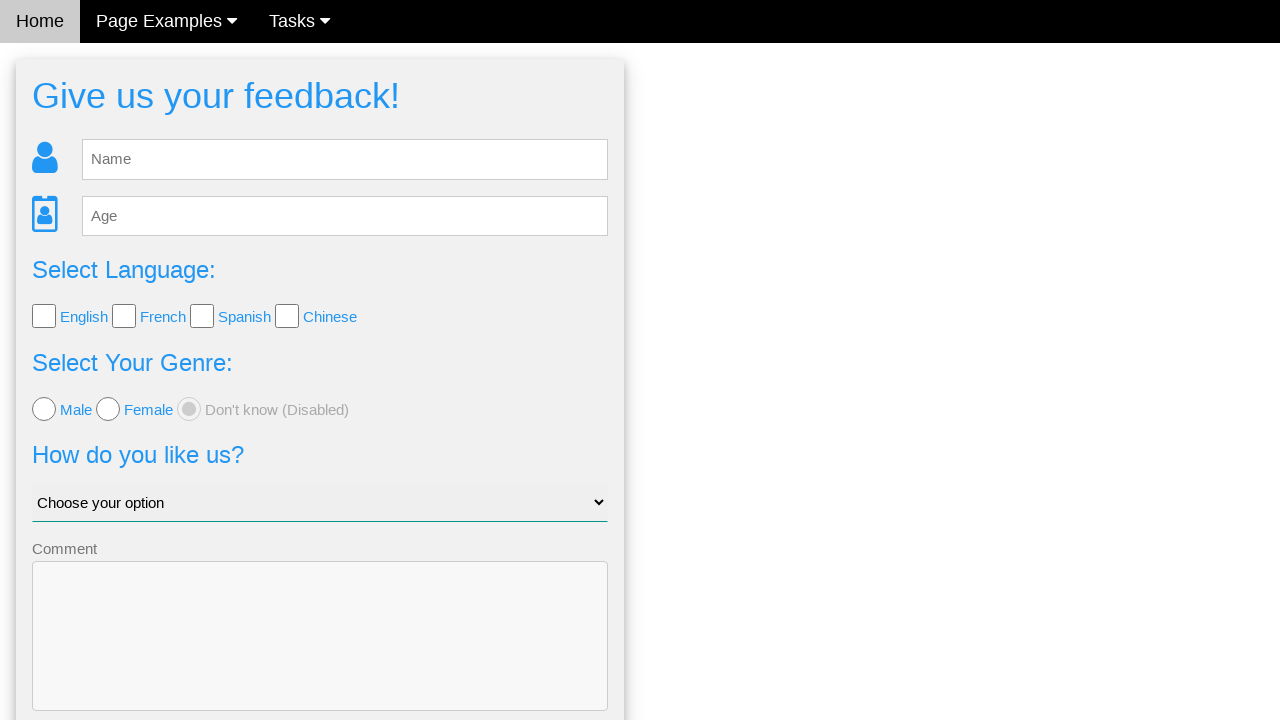

Filled name field with 'Ruslan' on input[name='name']
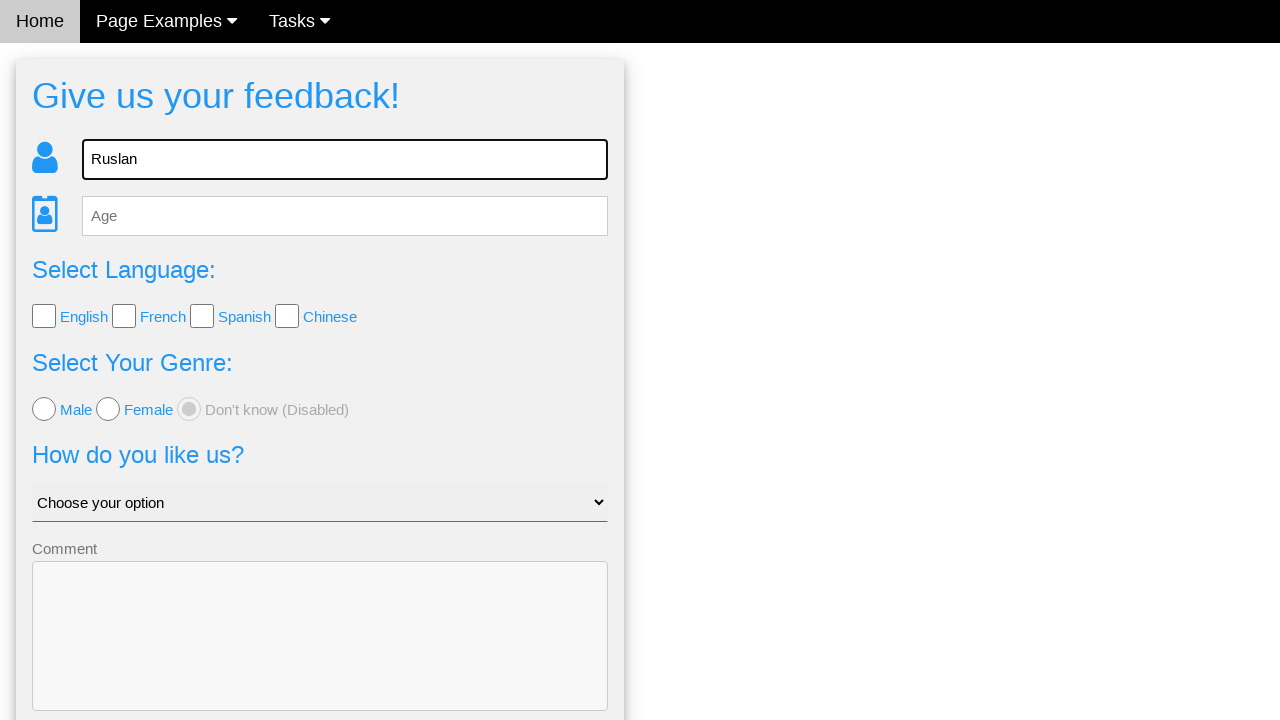

Filled age field with '20' on input[name='age']
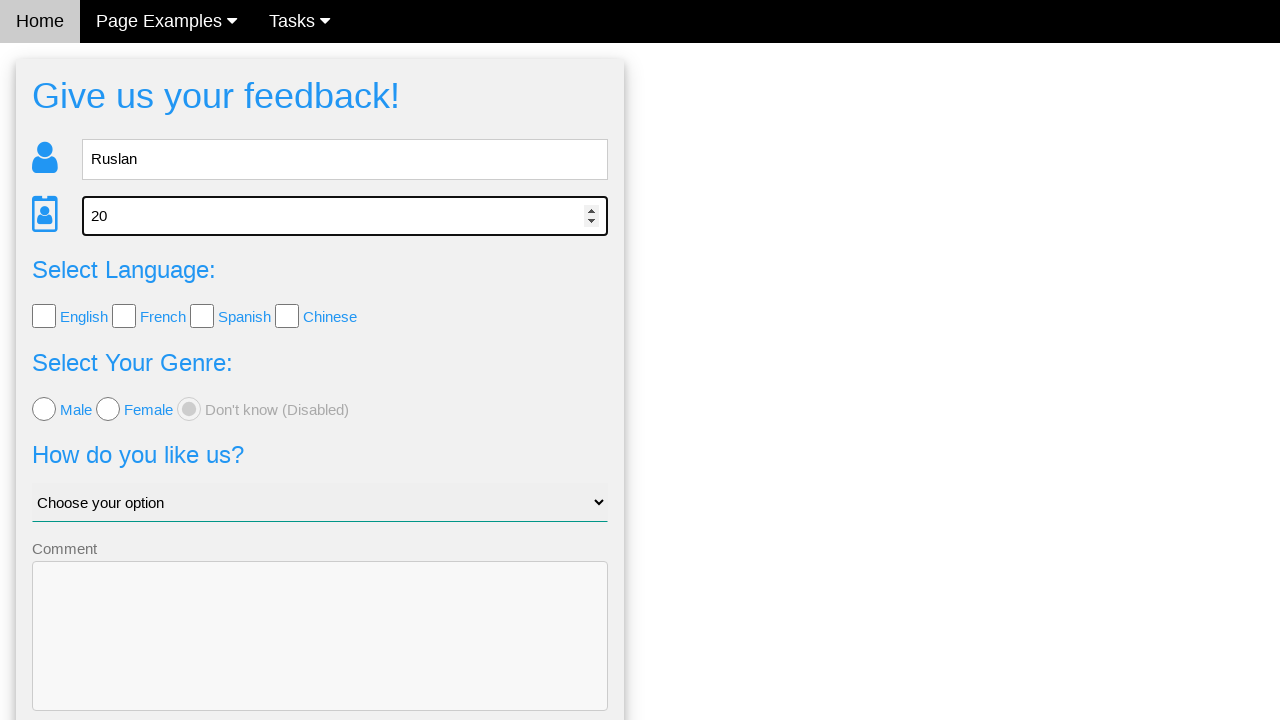

Selected English language checkbox at (44, 316) on input[type='checkbox'][value='English']
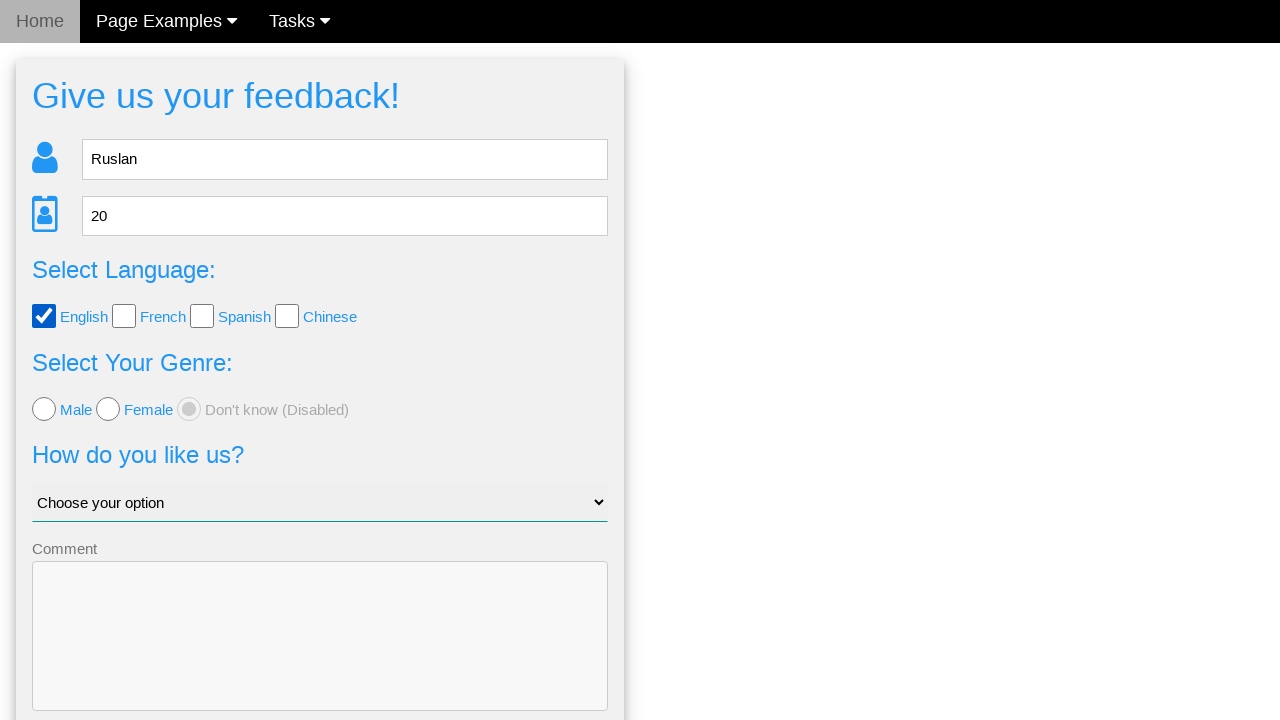

Selected Spanish language checkbox at (202, 316) on input[type='checkbox'][value='Spanish']
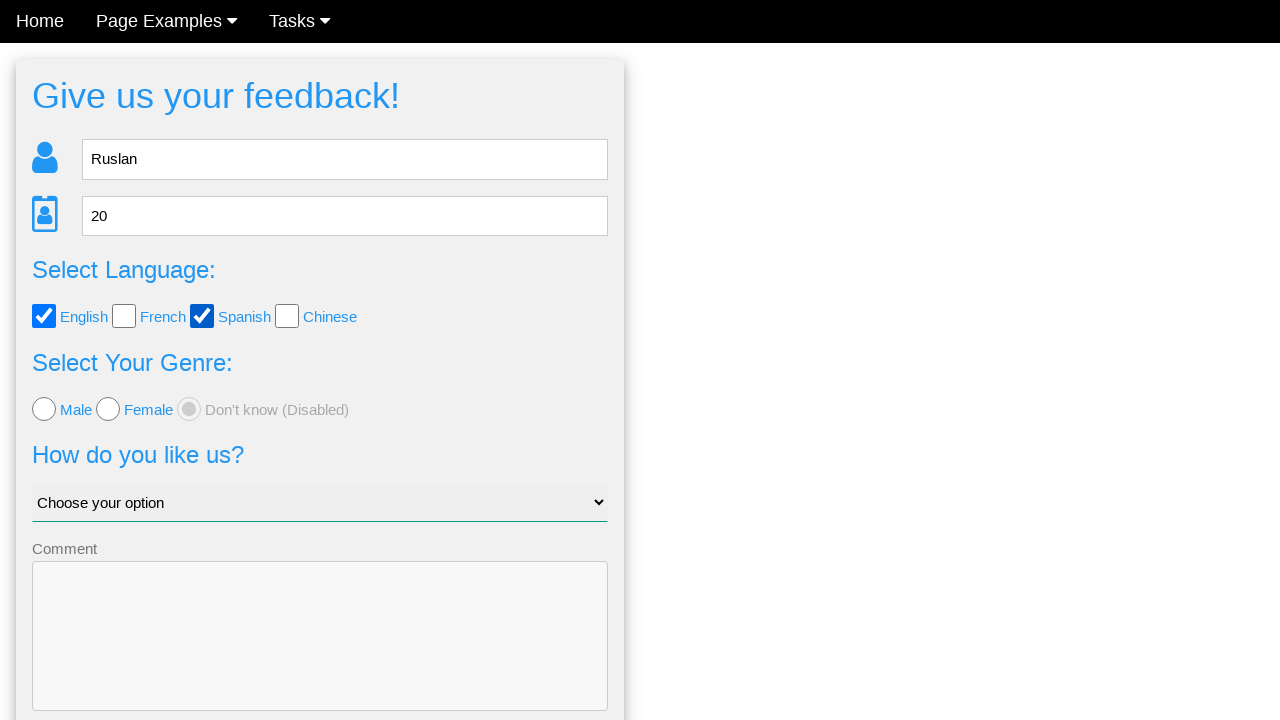

Selected male gender radio button at (44, 409) on input[type='radio'][value='male']
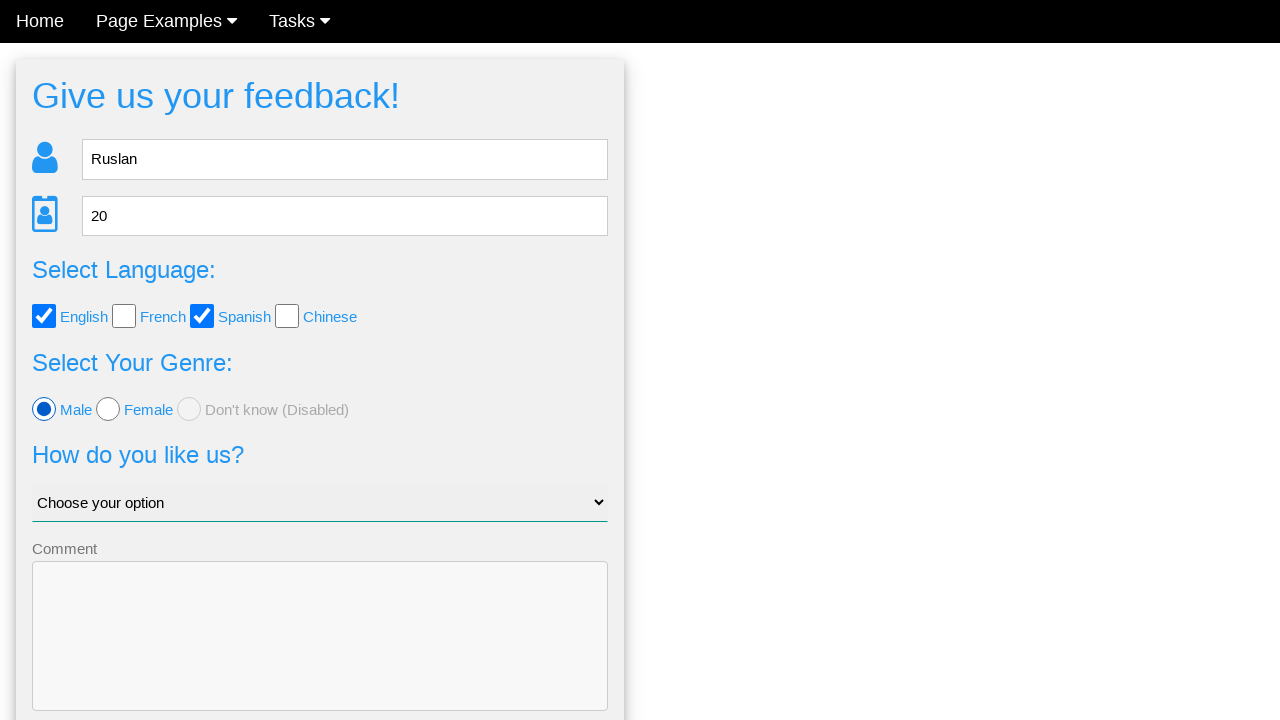

Selected 'Why me?' from dropdown on select[name='option']
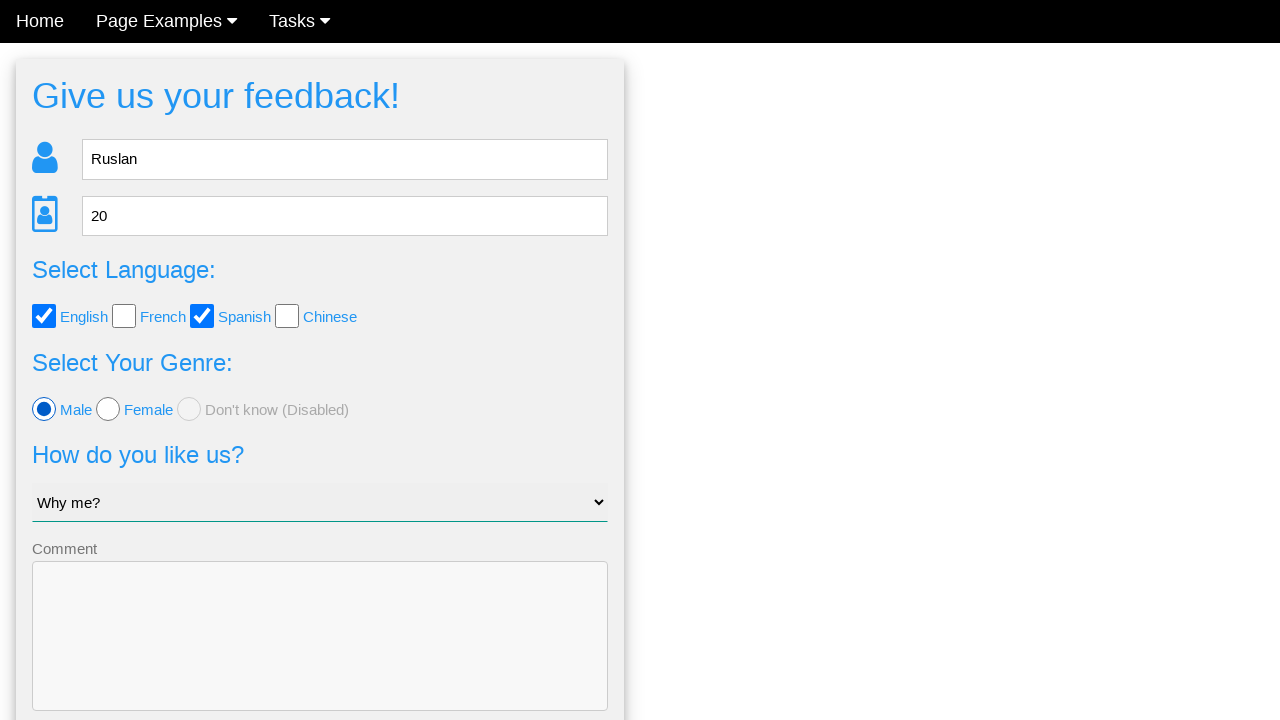

Filled comment field with 'Fullfilled form)' on textarea[name='comment']
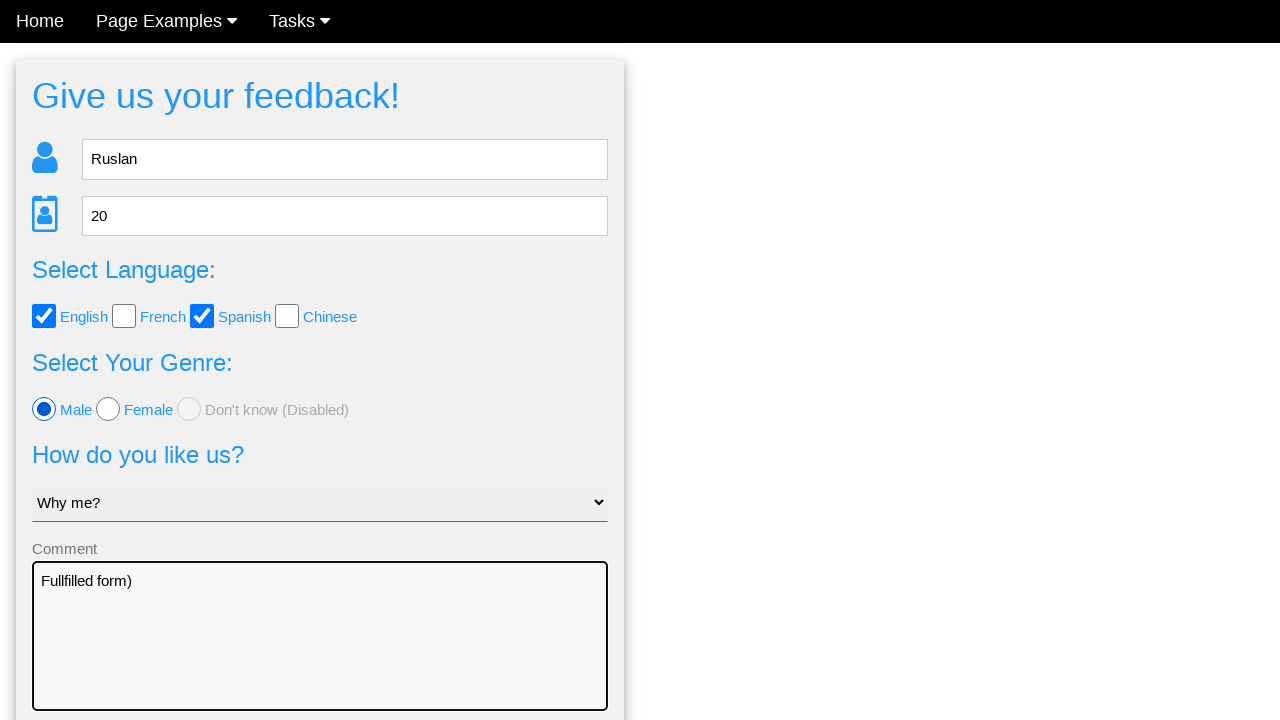

Clicked submit button to submit feedback form at (320, 656) on button[type='submit']
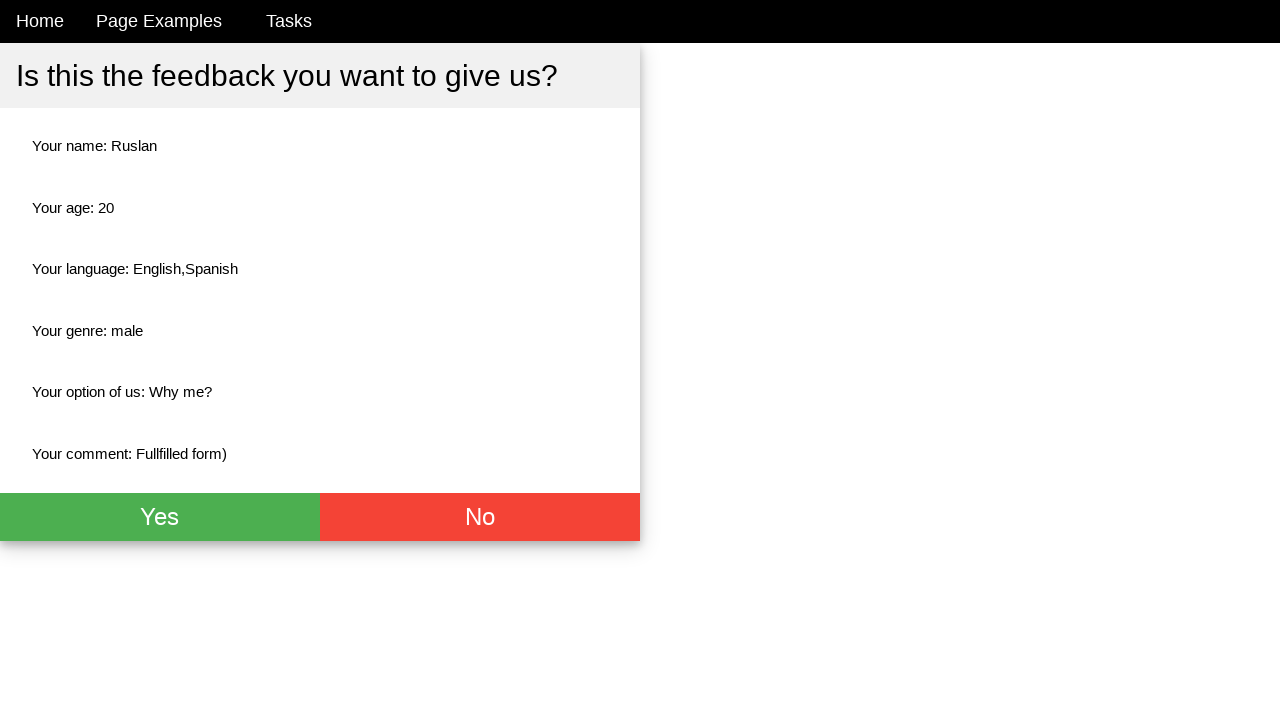

Confirmation page loaded with results
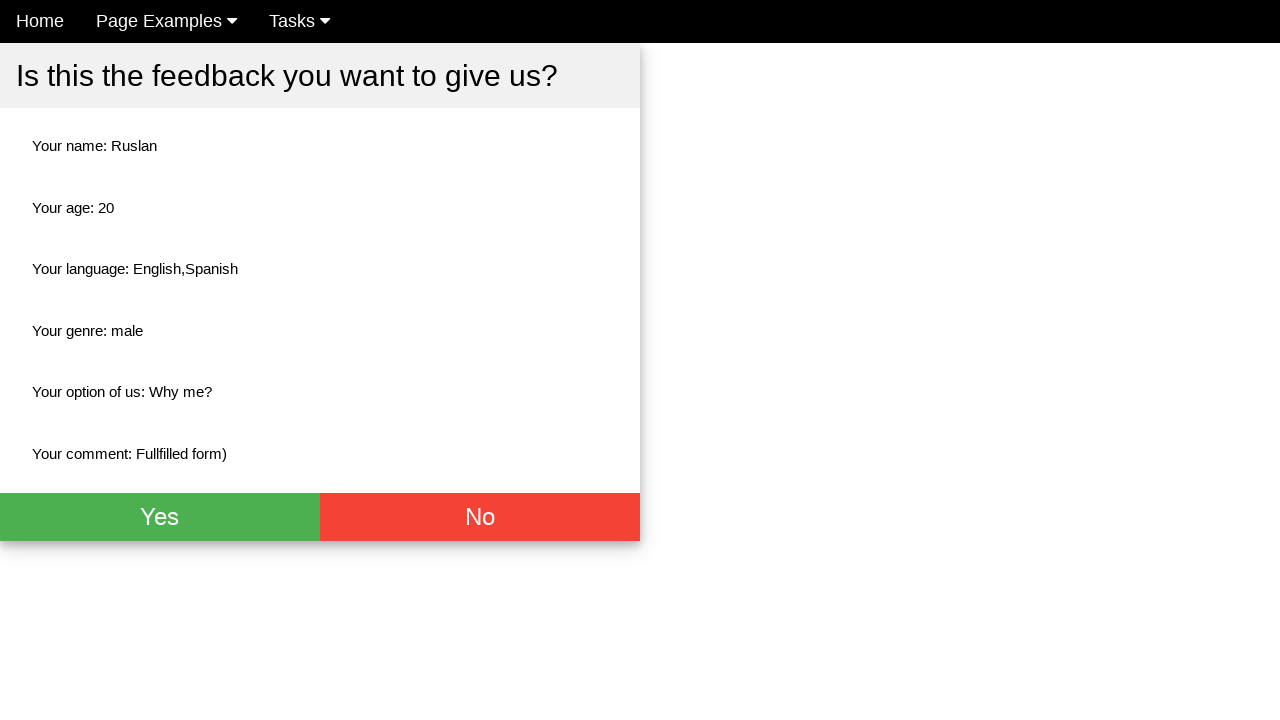

Verified name field displays 'Ruslan'
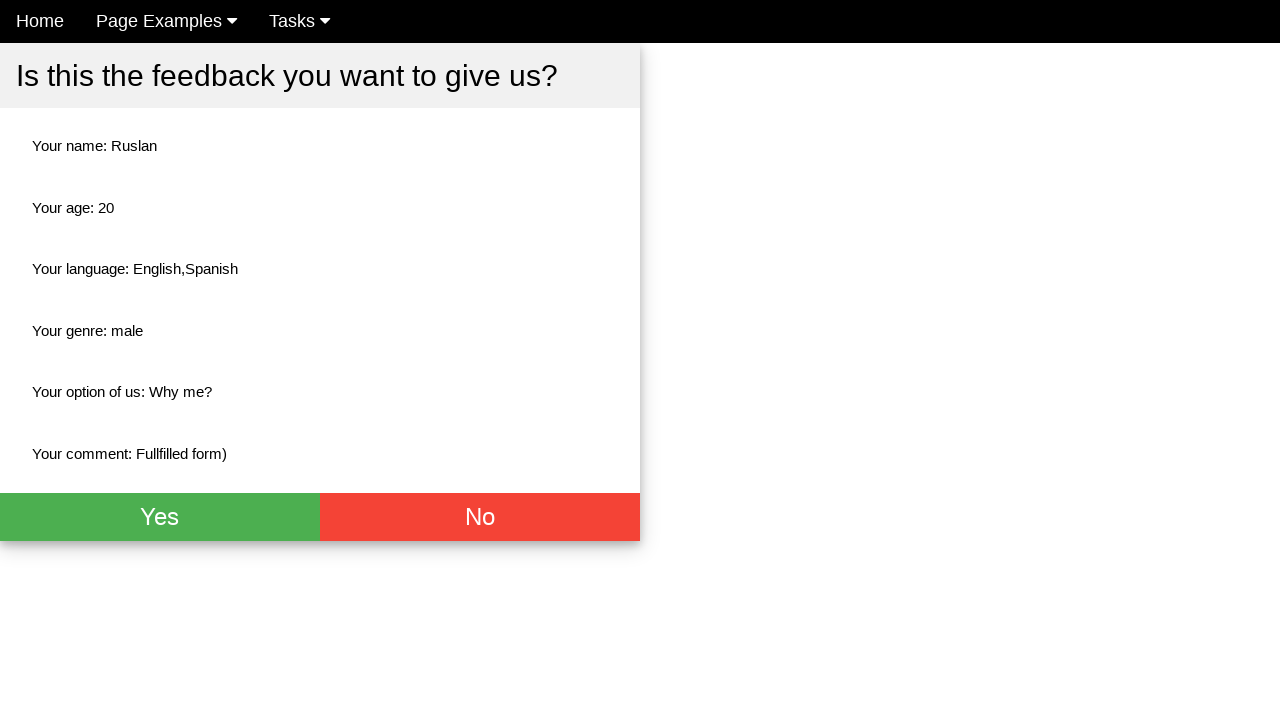

Verified age field displays '20'
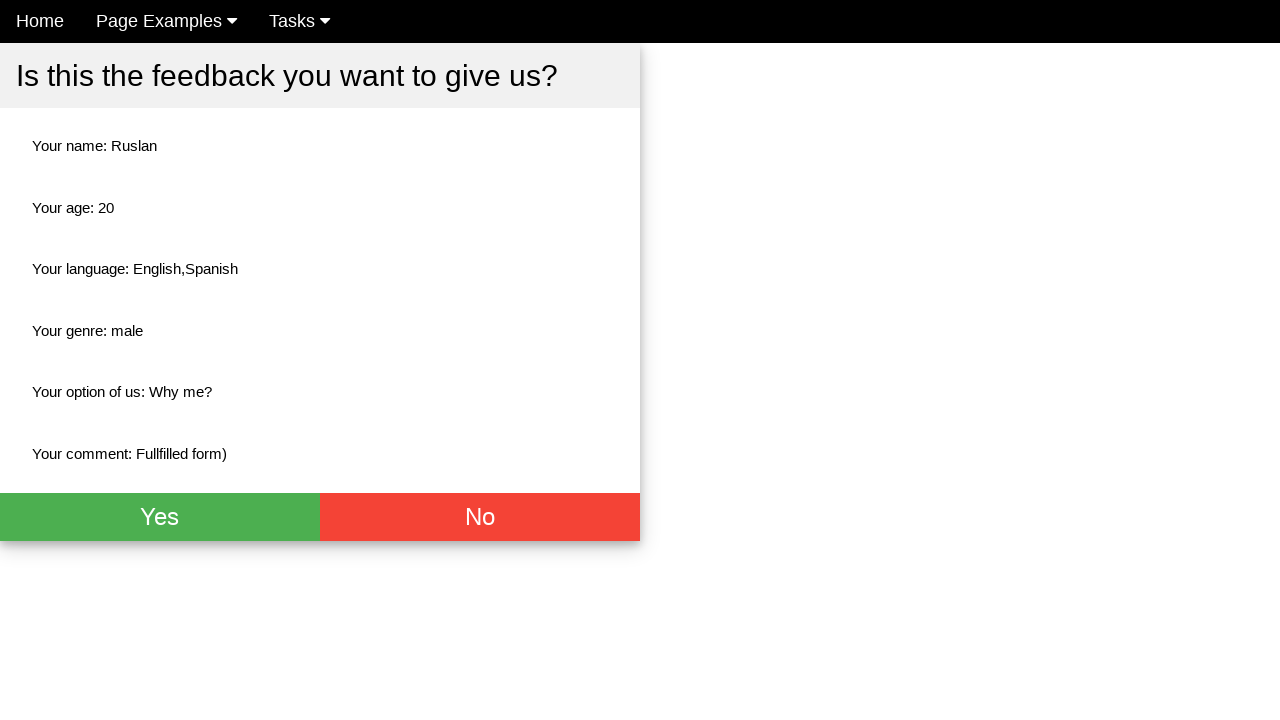

Verified language field displays 'English,Spanish'
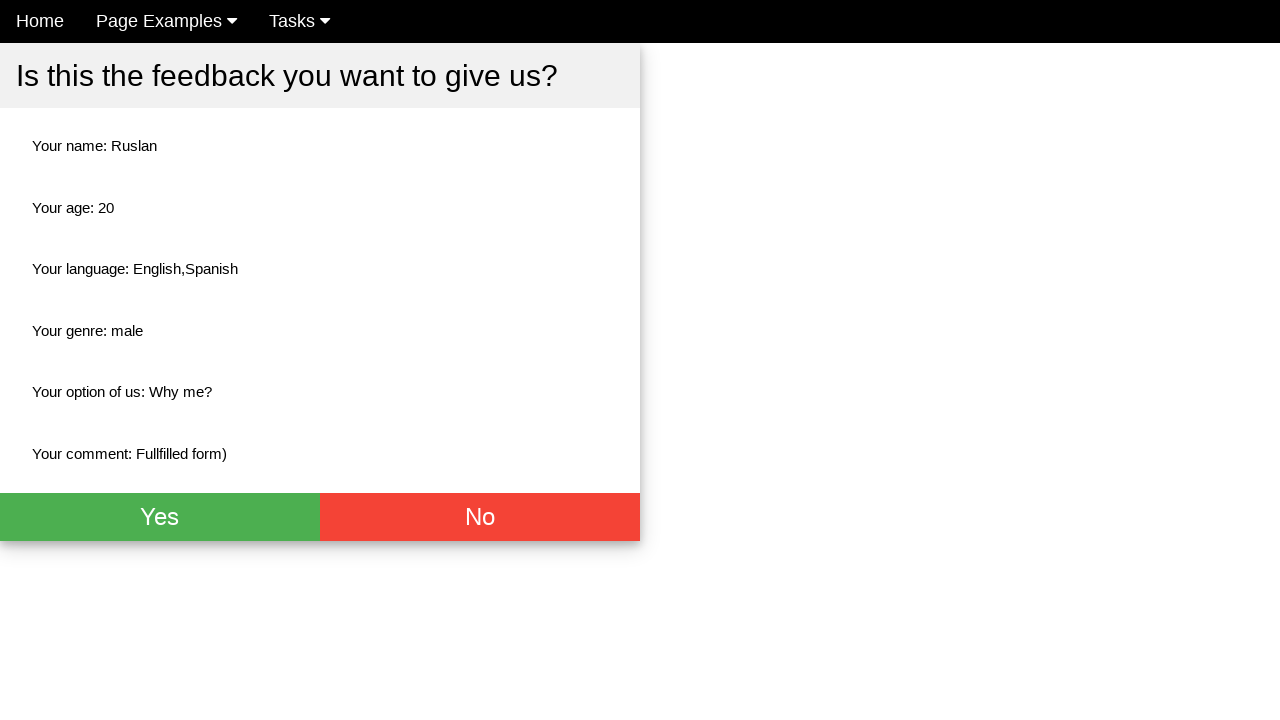

Verified gender field displays 'male'
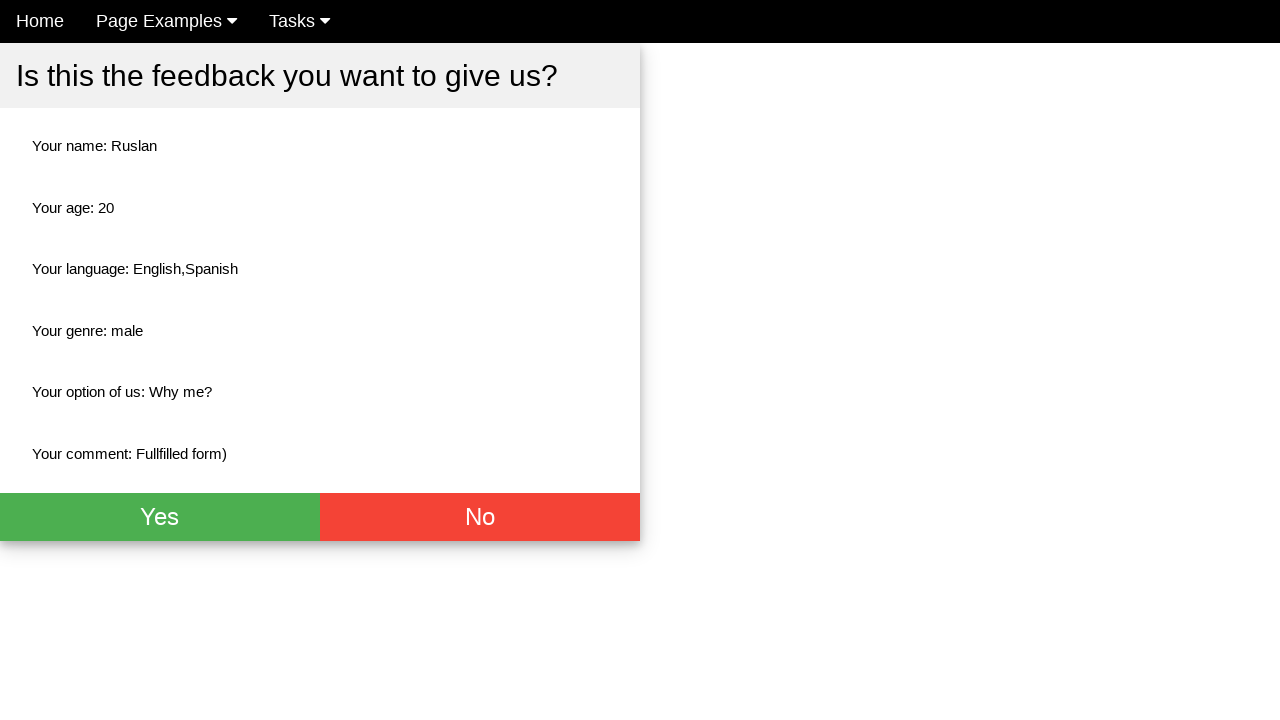

Verified option field displays 'Why me?'
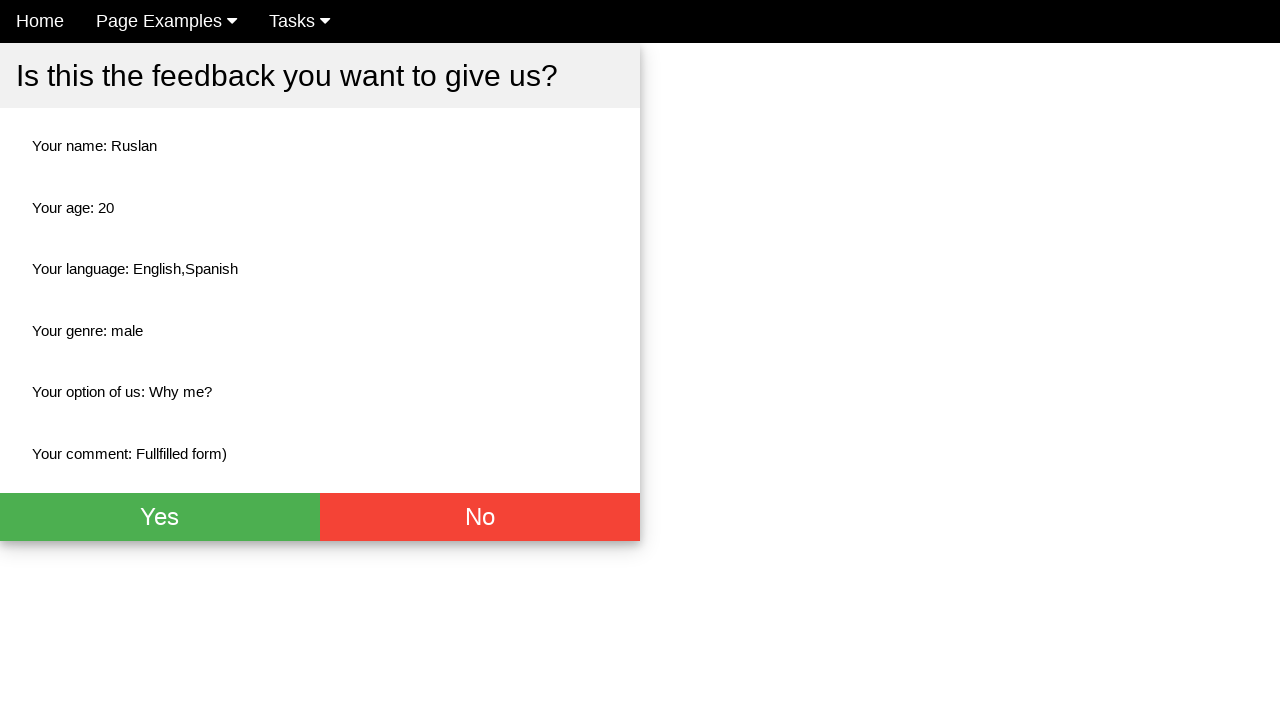

Verified comment field displays 'Fullfilled form)'
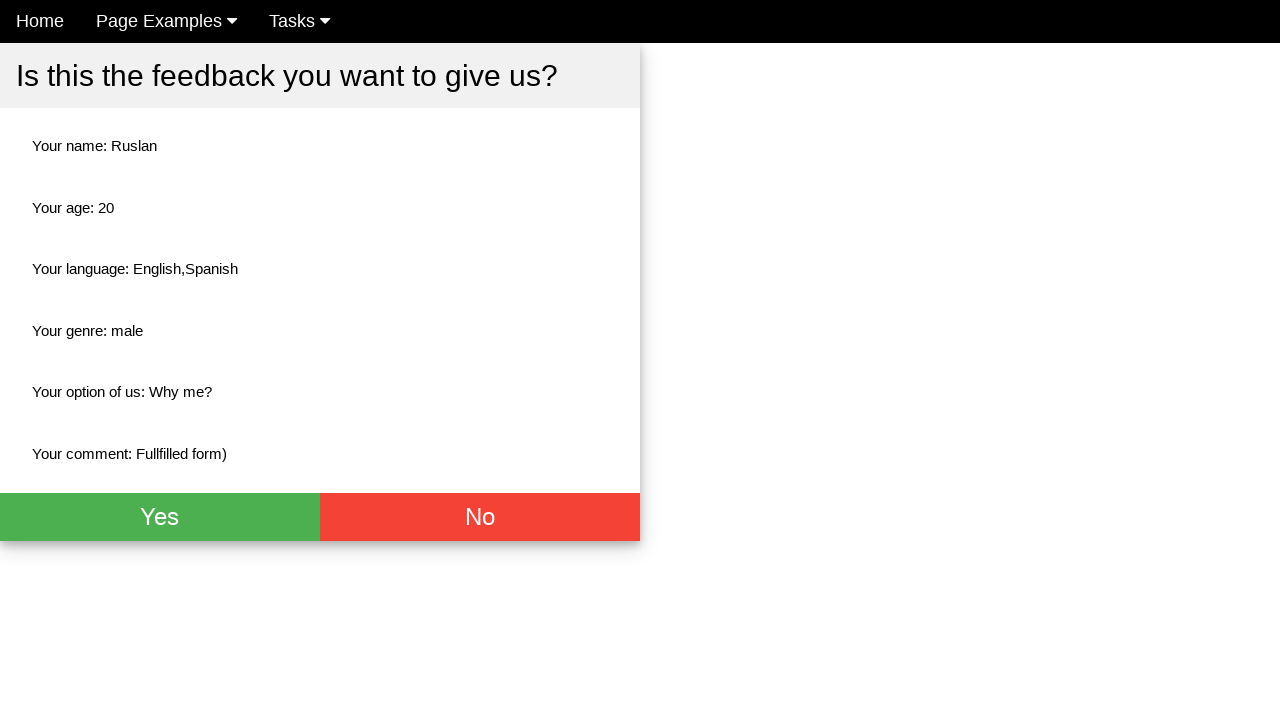

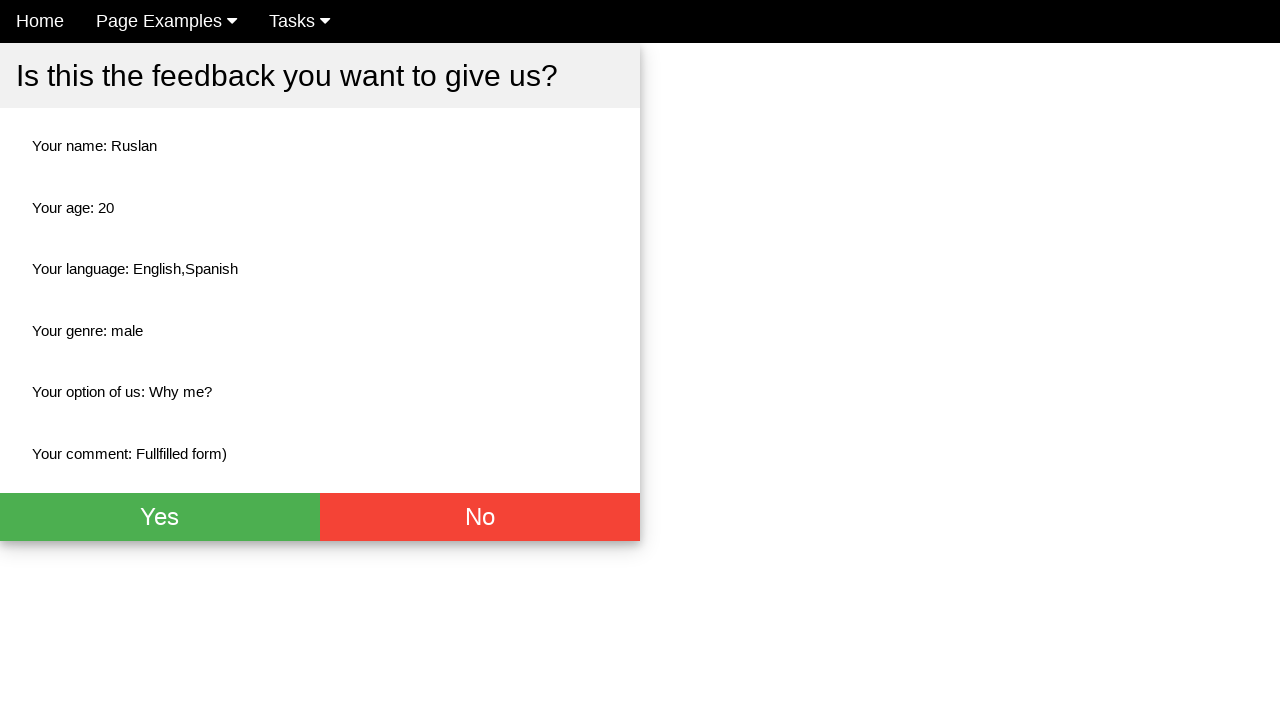